Tests JavaScript confirmation alert popup handling by clicking a button that triggers a confirmation dialog, accepting the alert, and verifying the alert message text.

Starting URL: http://only-testing-blog.blogspot.com/2014/01/textbox.html

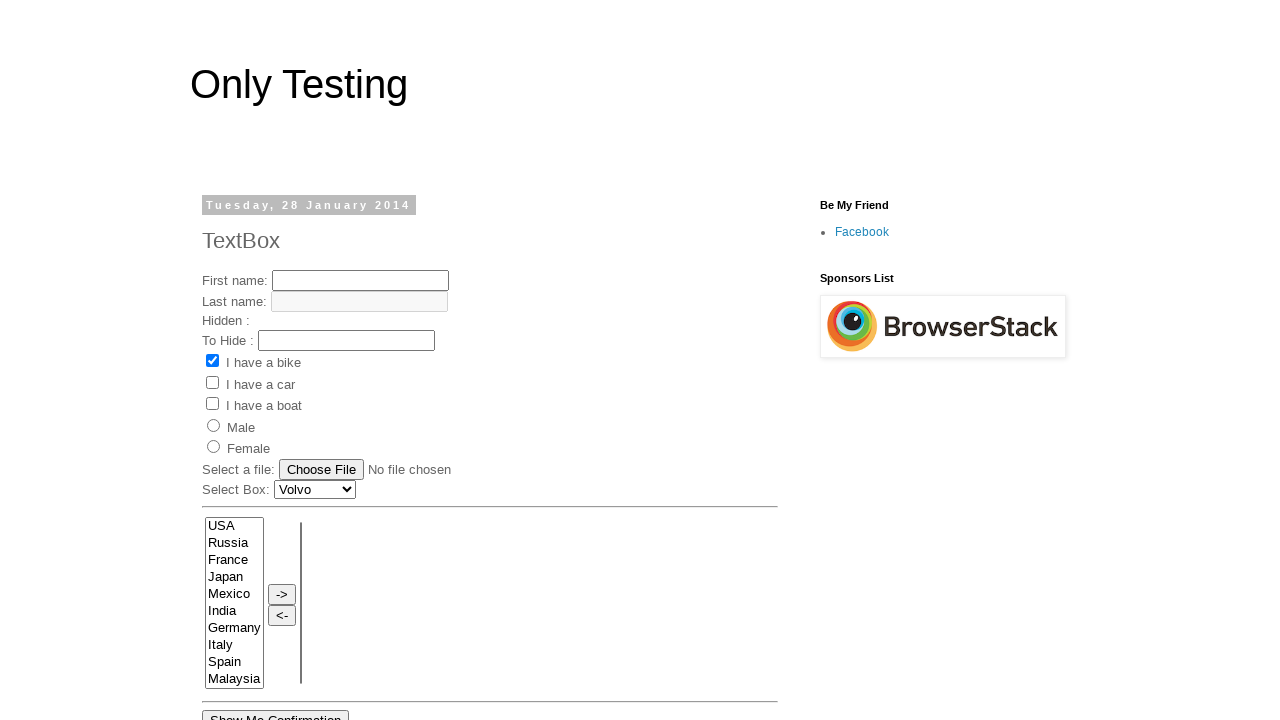

Clicked 'Show Me Confirmation' button to trigger dialog at (276, 710) on xpath=//button[text()='Show Me Confirmation']
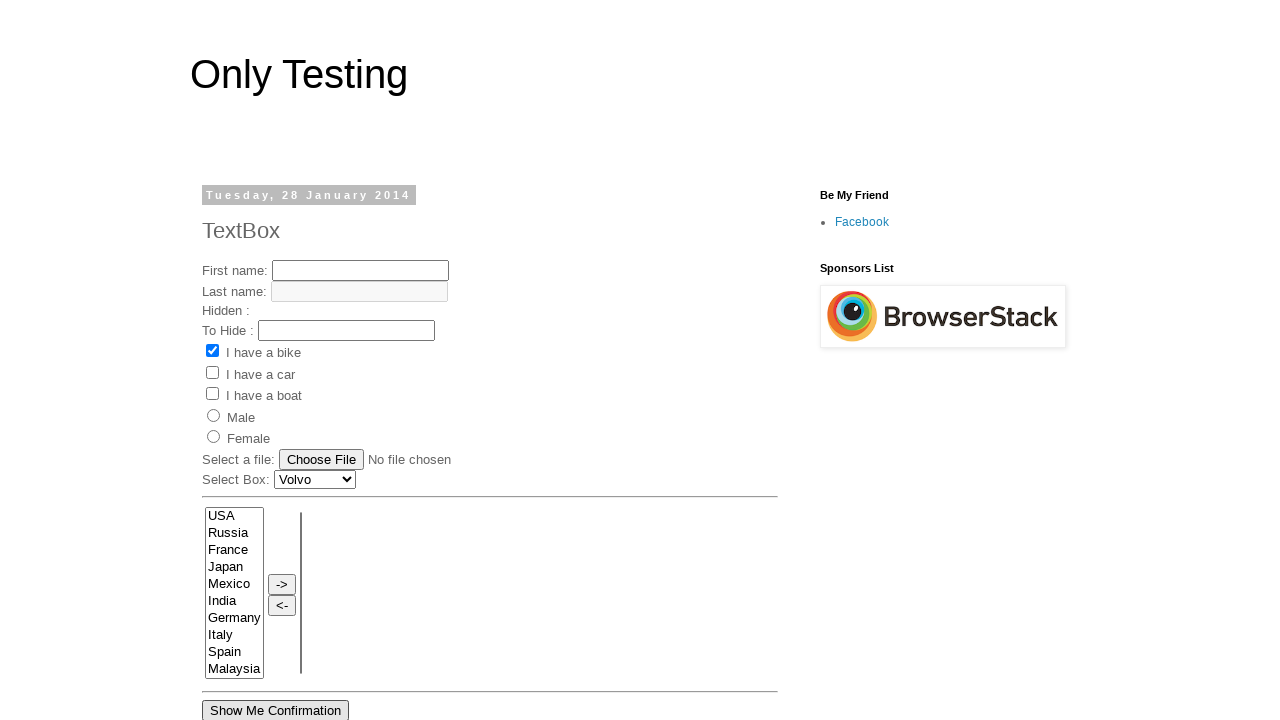

Set up dialog event handler
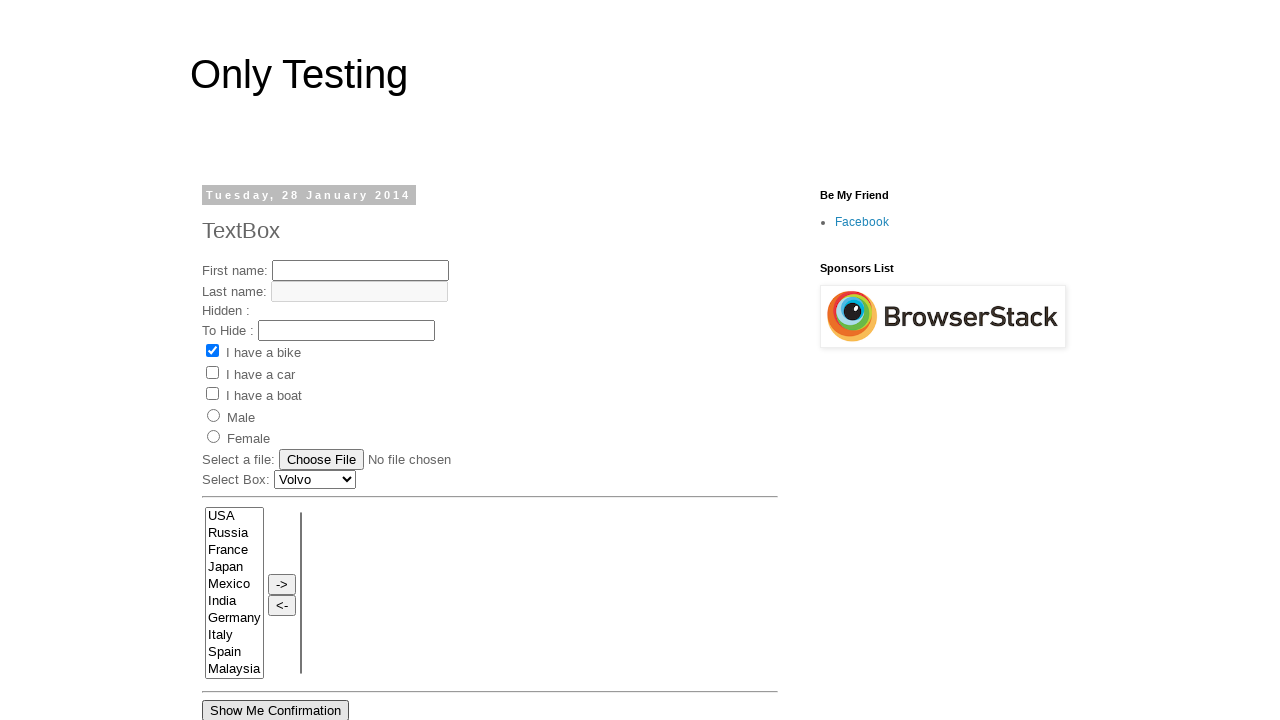

Clicked 'Show Me Confirmation' button again to trigger dialog with handler at (276, 710) on xpath=//button[text()='Show Me Confirmation']
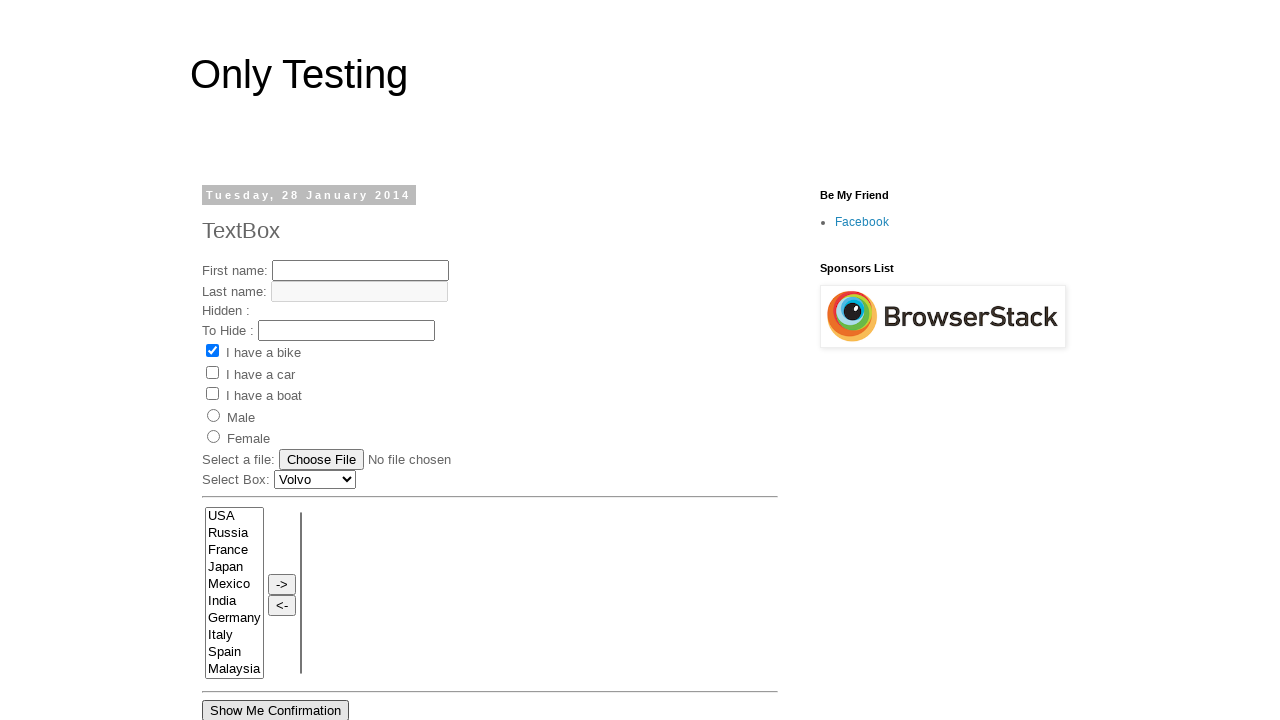

Waited for dialog to be processed
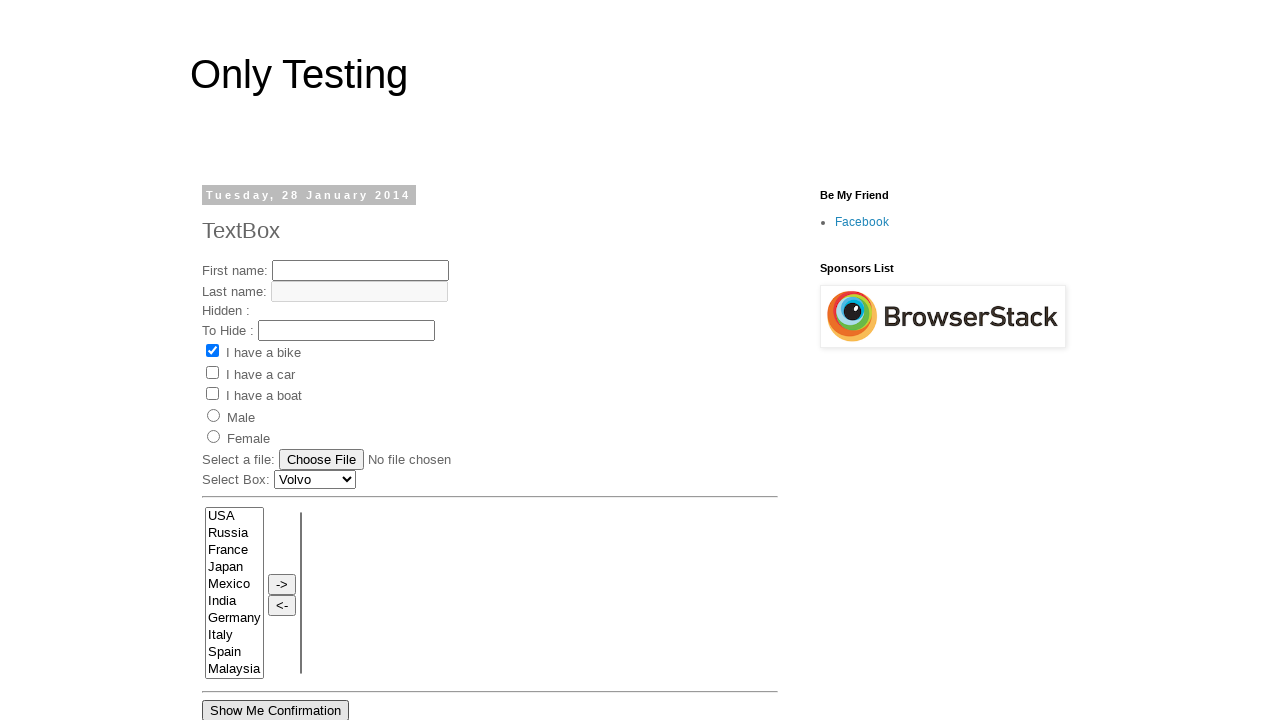

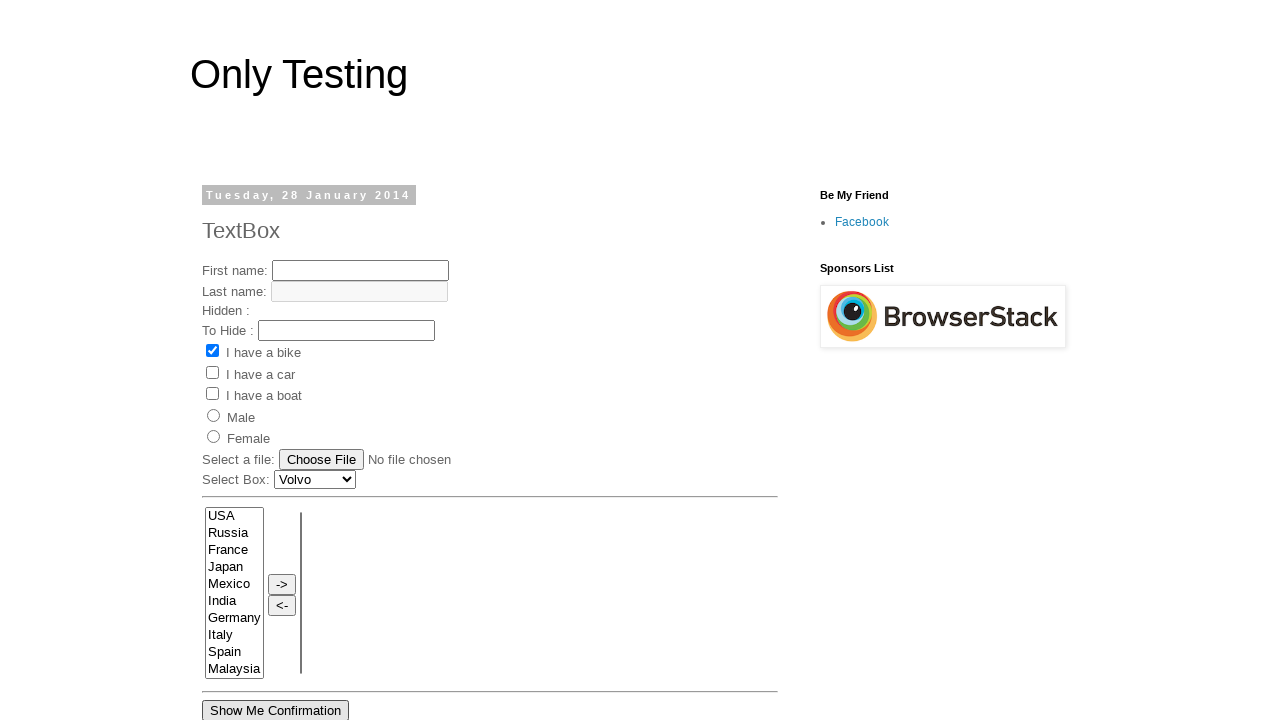